Tests web table handling by iterating through table rows to find a specific course (Python) and verify its associated price

Starting URL: https://rahulshettyacademy.com/AutomationPractice/

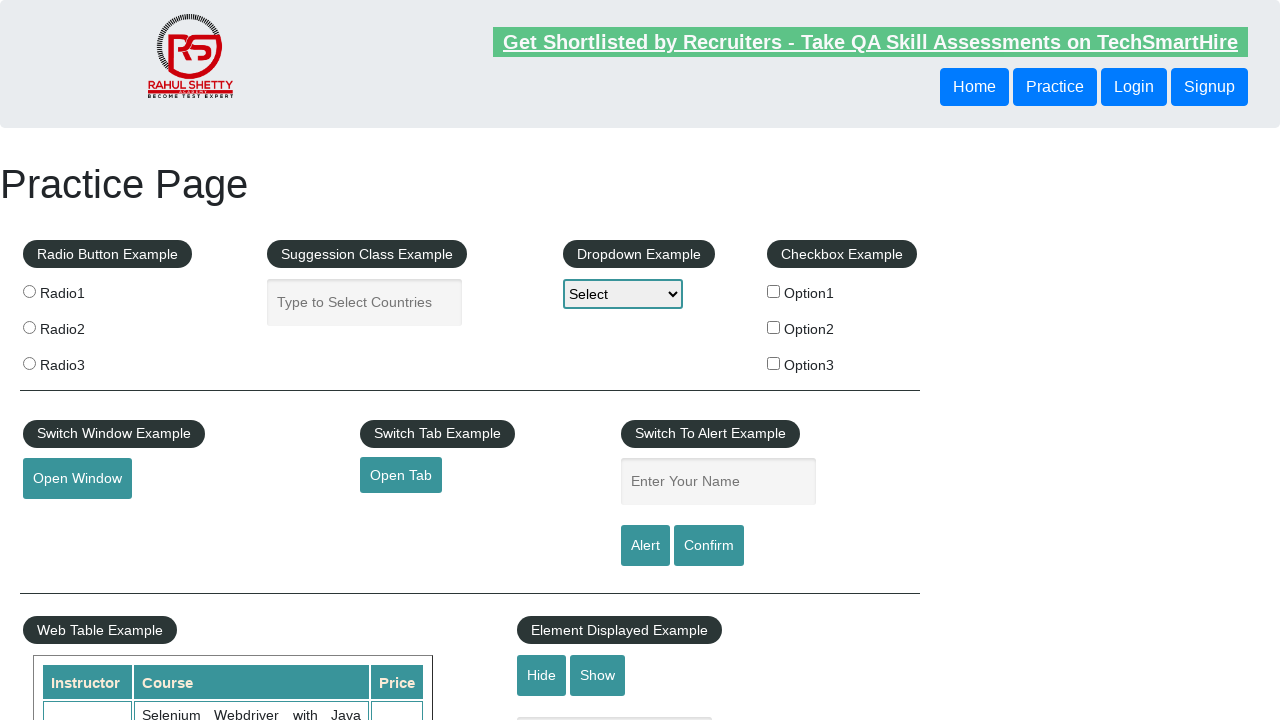

Waited for table cells to be visible
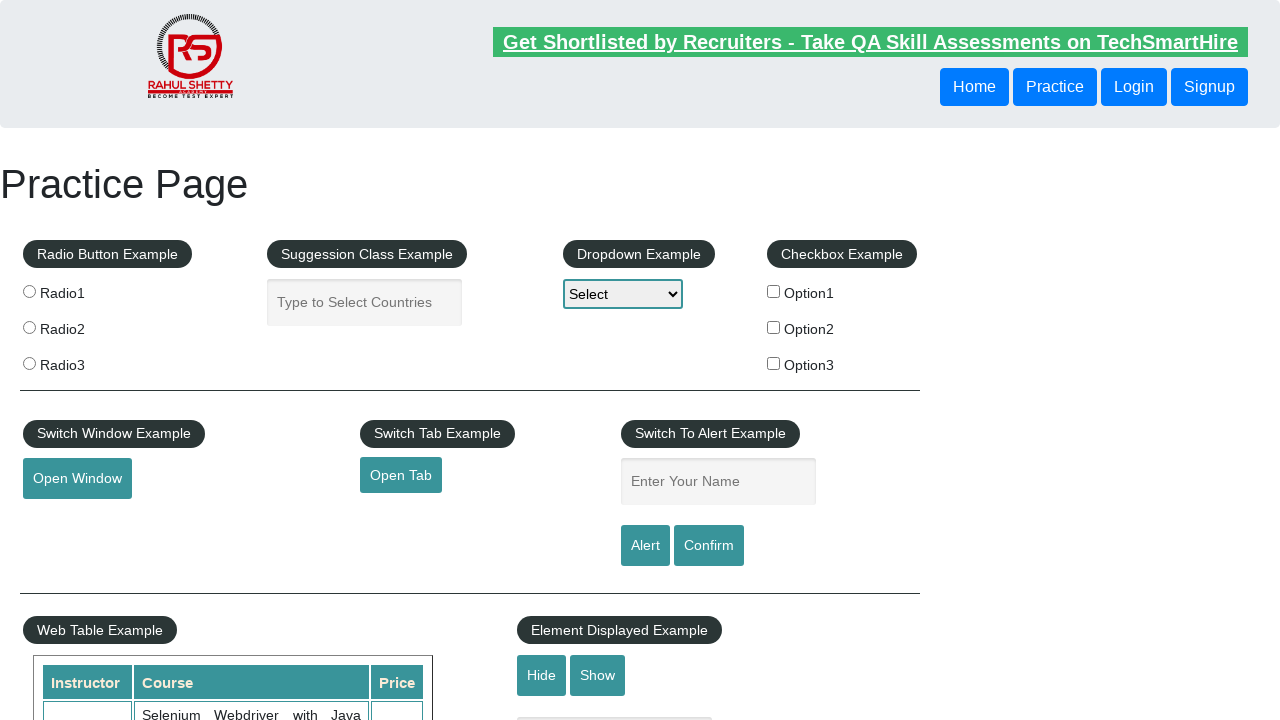

Located all course name cells in table
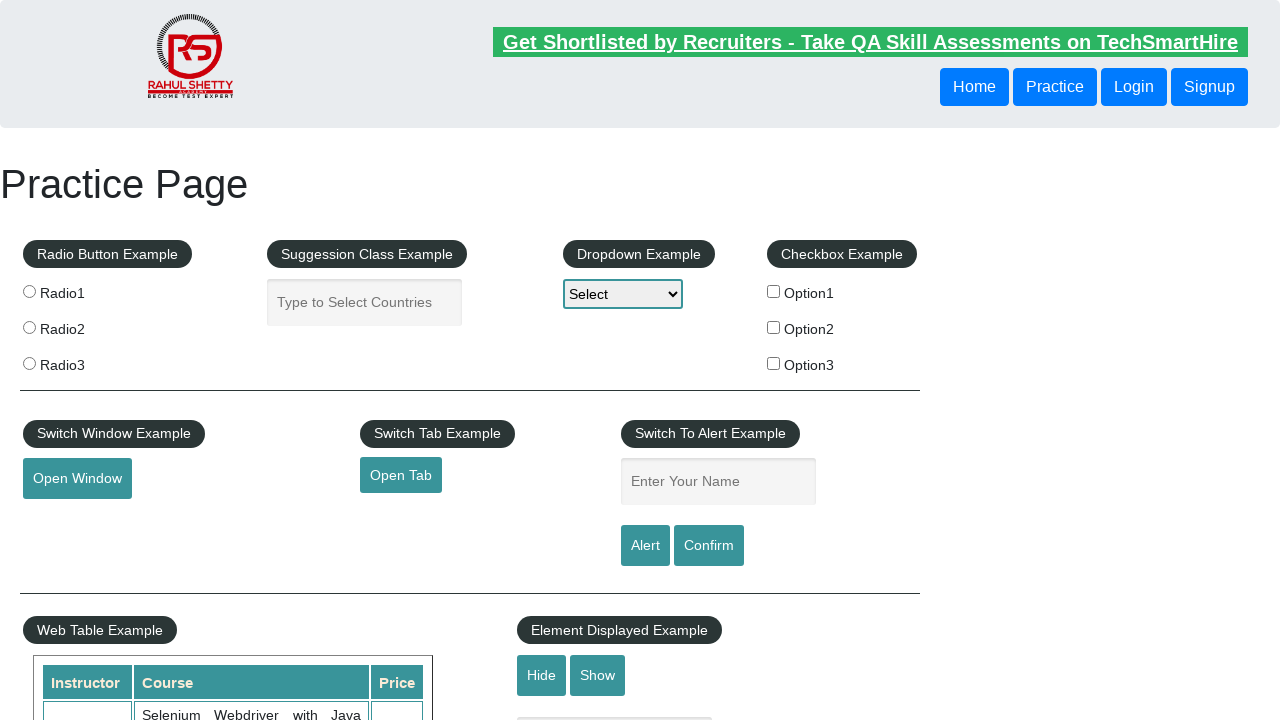

Counted 20 table rows
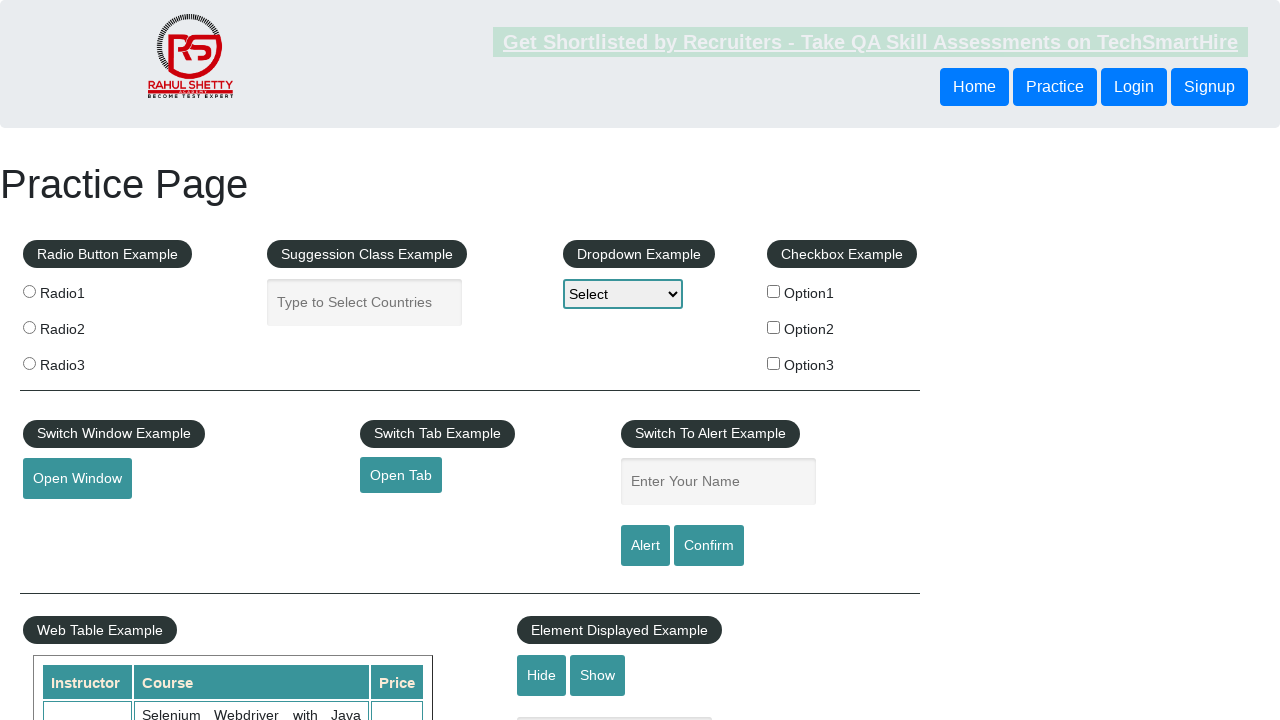

Retrieved text from row 0: 'Selenium Webdriver with Java Basics + Advanced + Interview Guide'
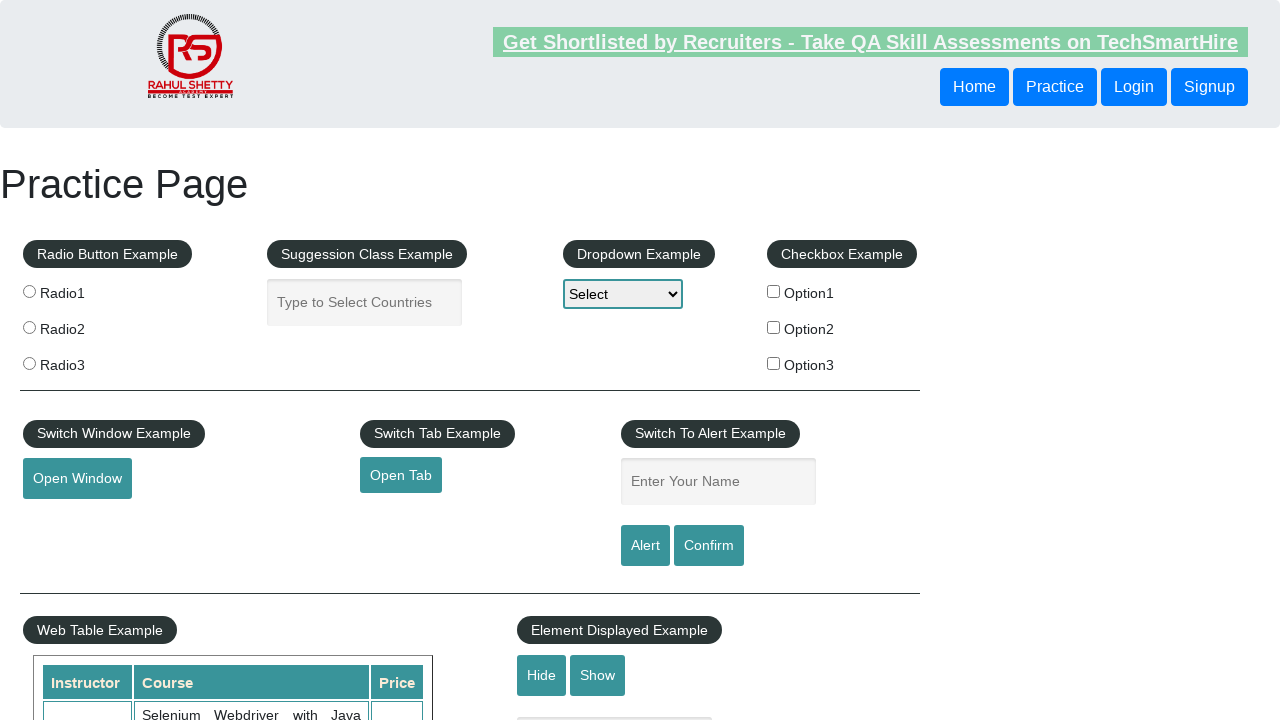

Retrieved text from row 1: 'Learn SQL in Practical + Database Testing from Scratch'
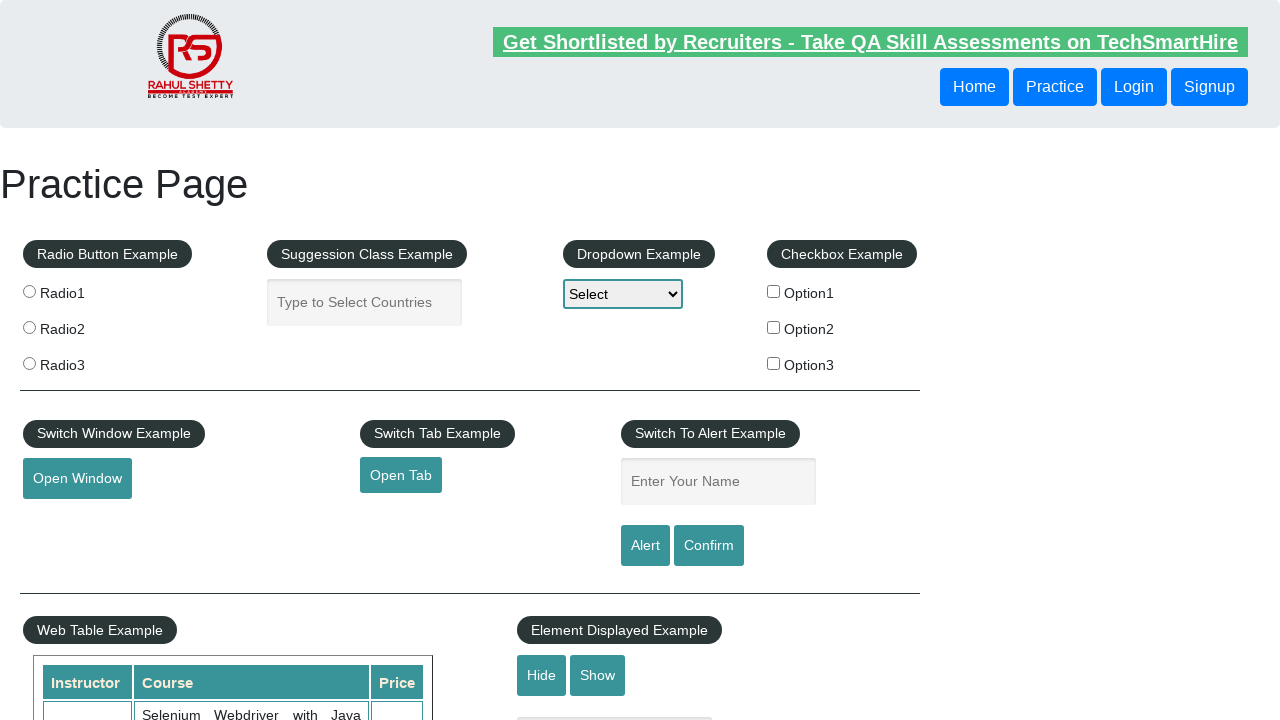

Retrieved text from row 2: 'Appium (Selenium) - Mobile Automation Testing from Scratch'
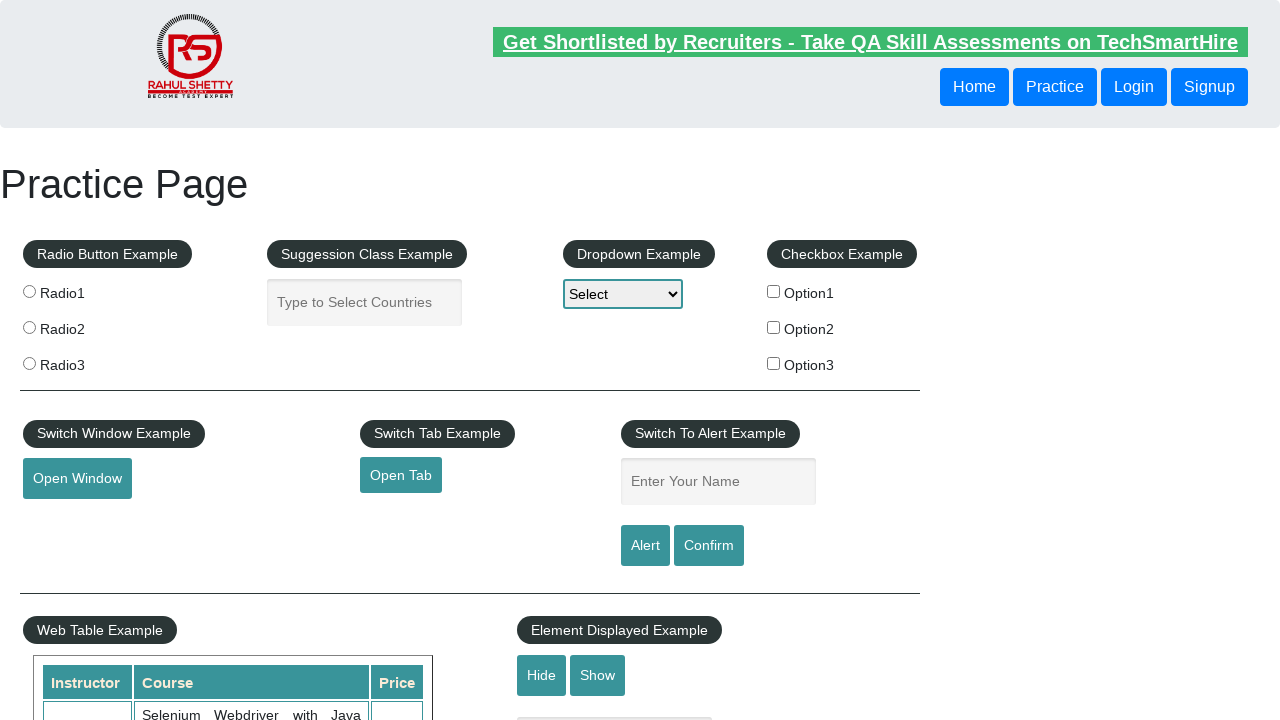

Retrieved text from row 3: 'WebSecurity Testing for Beginners-QA knowledge to next level'
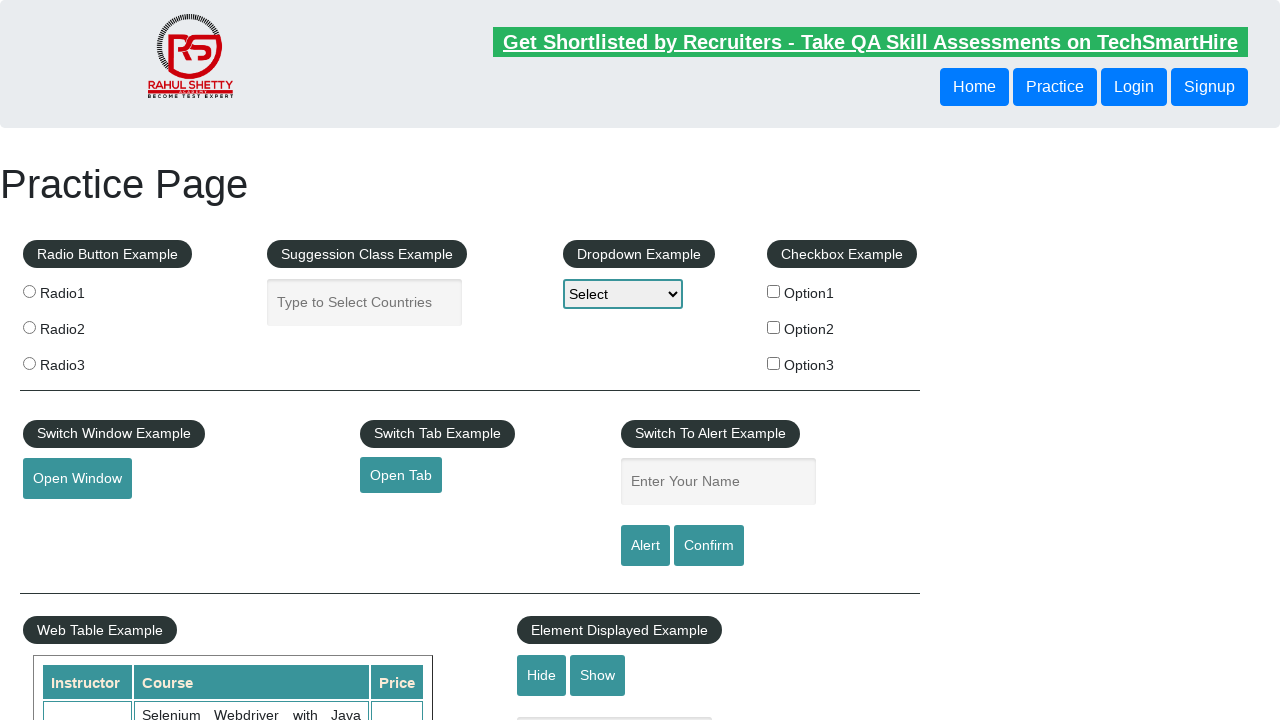

Retrieved text from row 4: 'Learn JMETER from Scratch - (Performance + Load) Testing Tool'
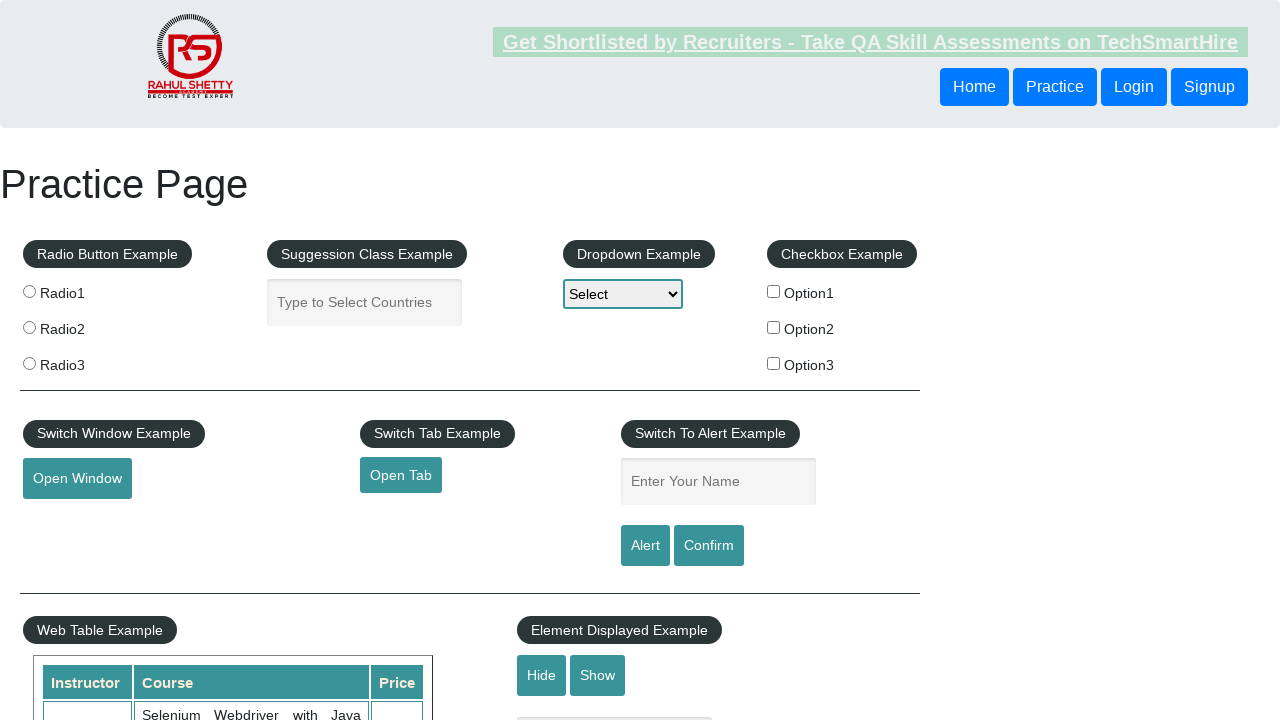

Retrieved text from row 5: 'WebServices / REST API Testing with SoapUI'
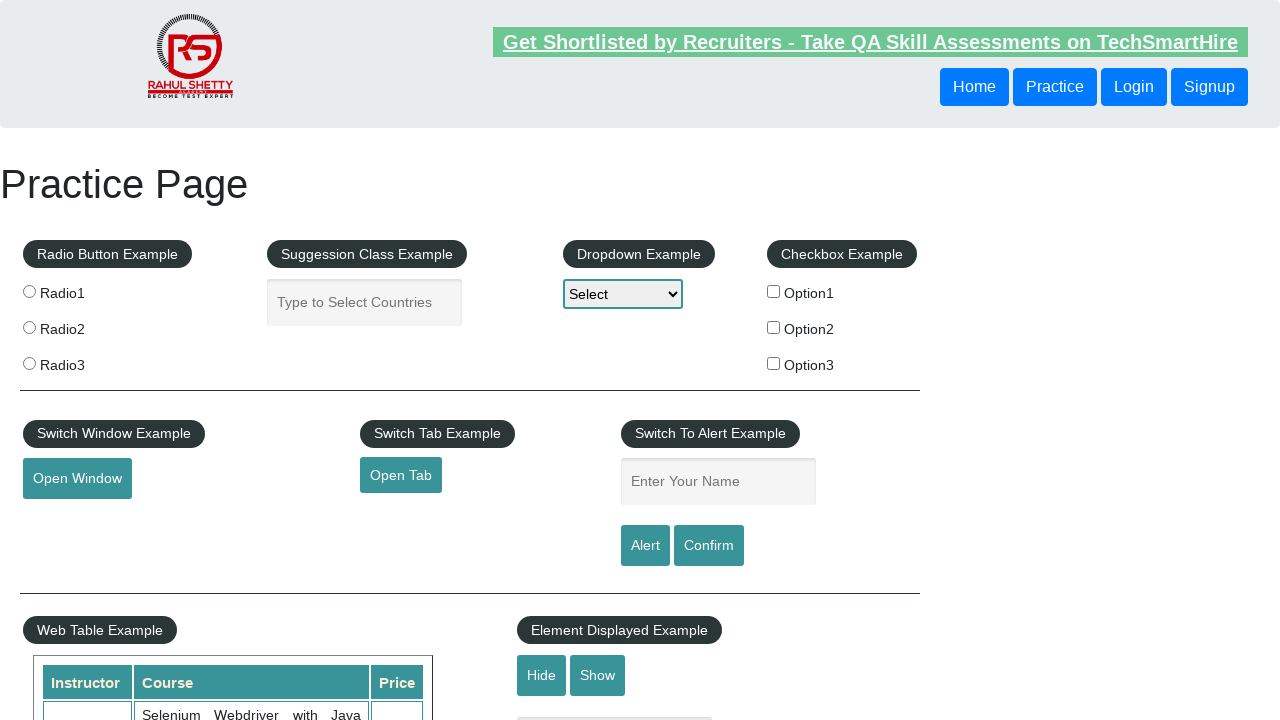

Retrieved text from row 6: 'QA Expert Course :Software Testing + Bugzilla + SQL + Agile'
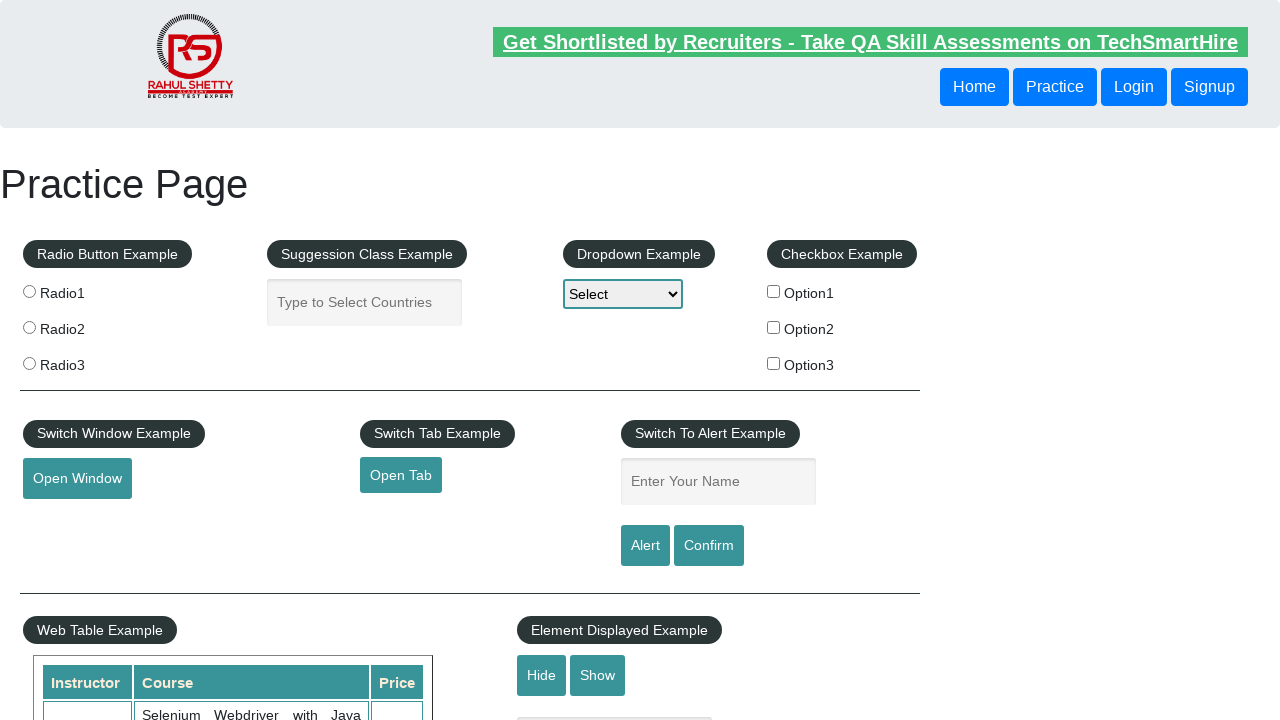

Retrieved text from row 7: 'Master Selenium Automation in simple Python Language'
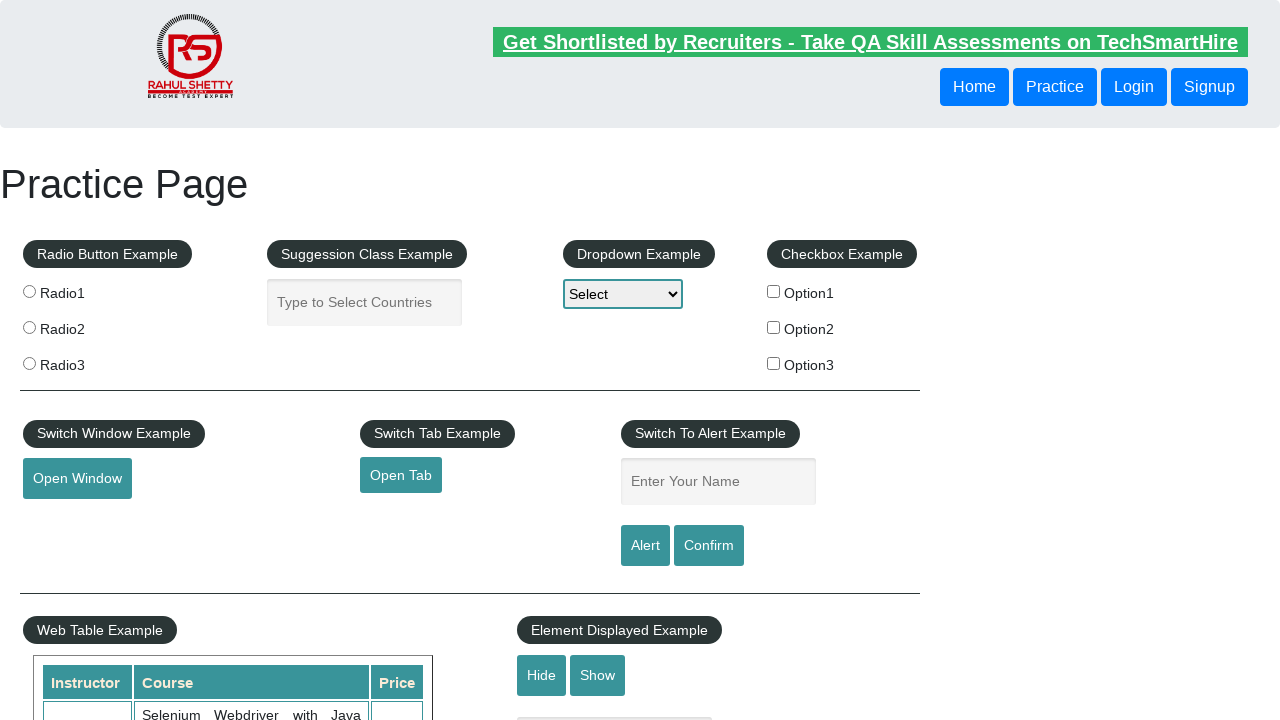

Found Python course in table
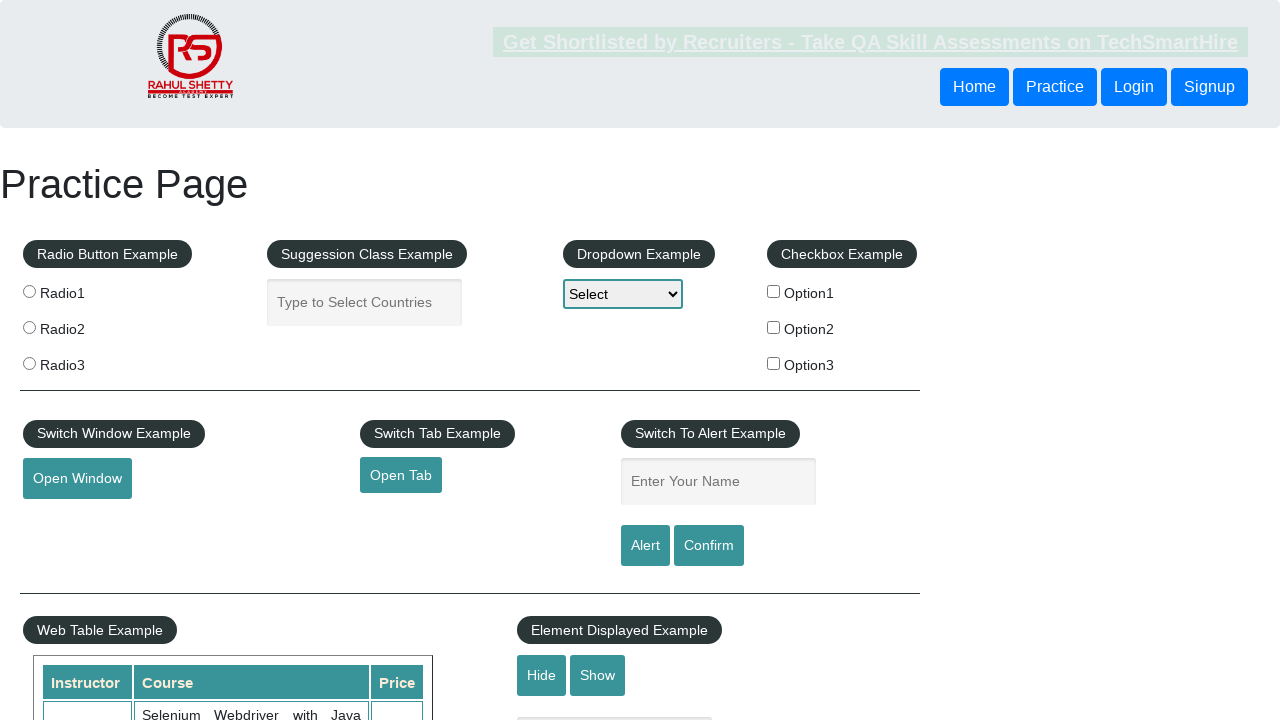

Located price cell for Python course
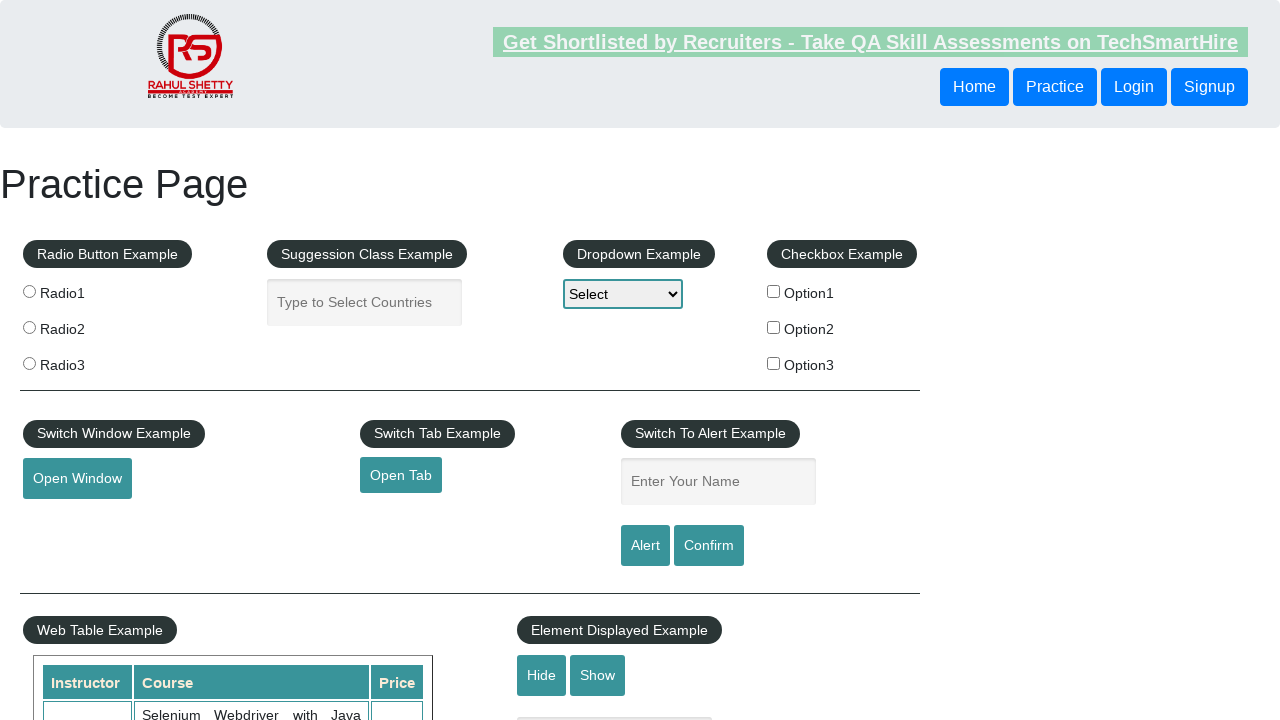

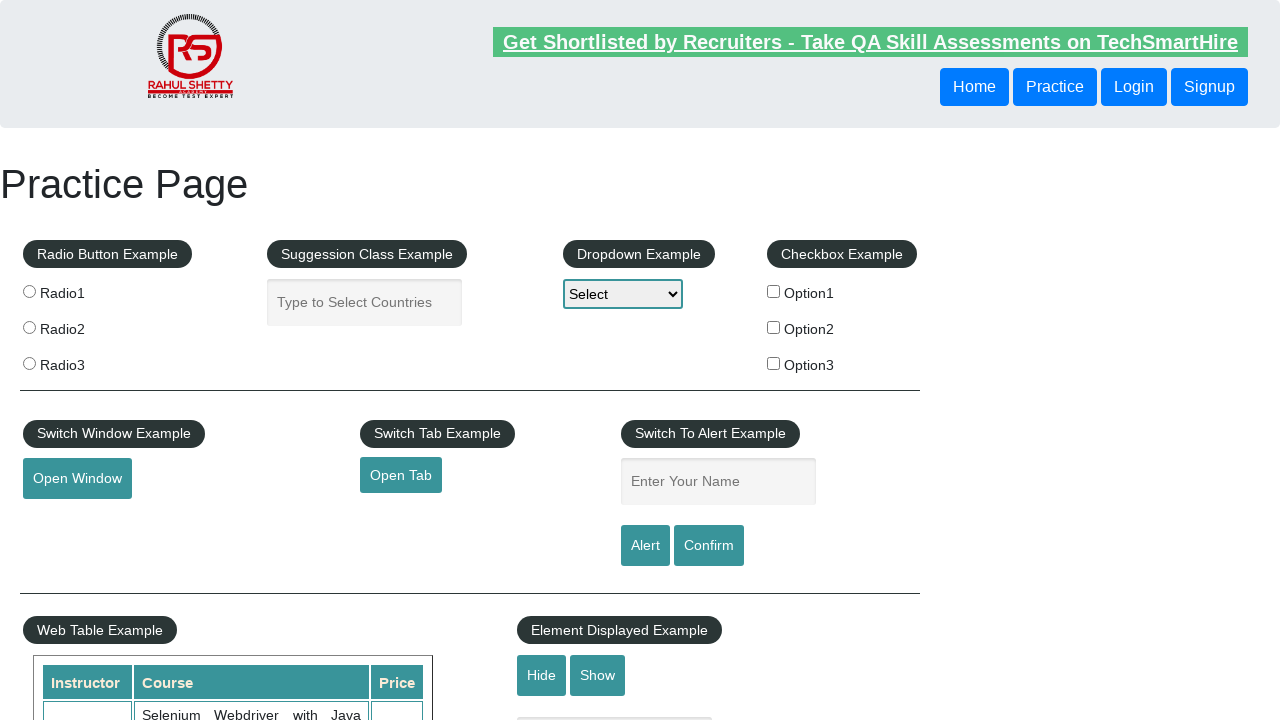